Tests the contact us form functionality by navigating to the contact page, filling out the form with name, email, subject, and message fields, then submitting the form and handling the resulting alert.

Starting URL: https://shopdemo.fatfreeshop.com/

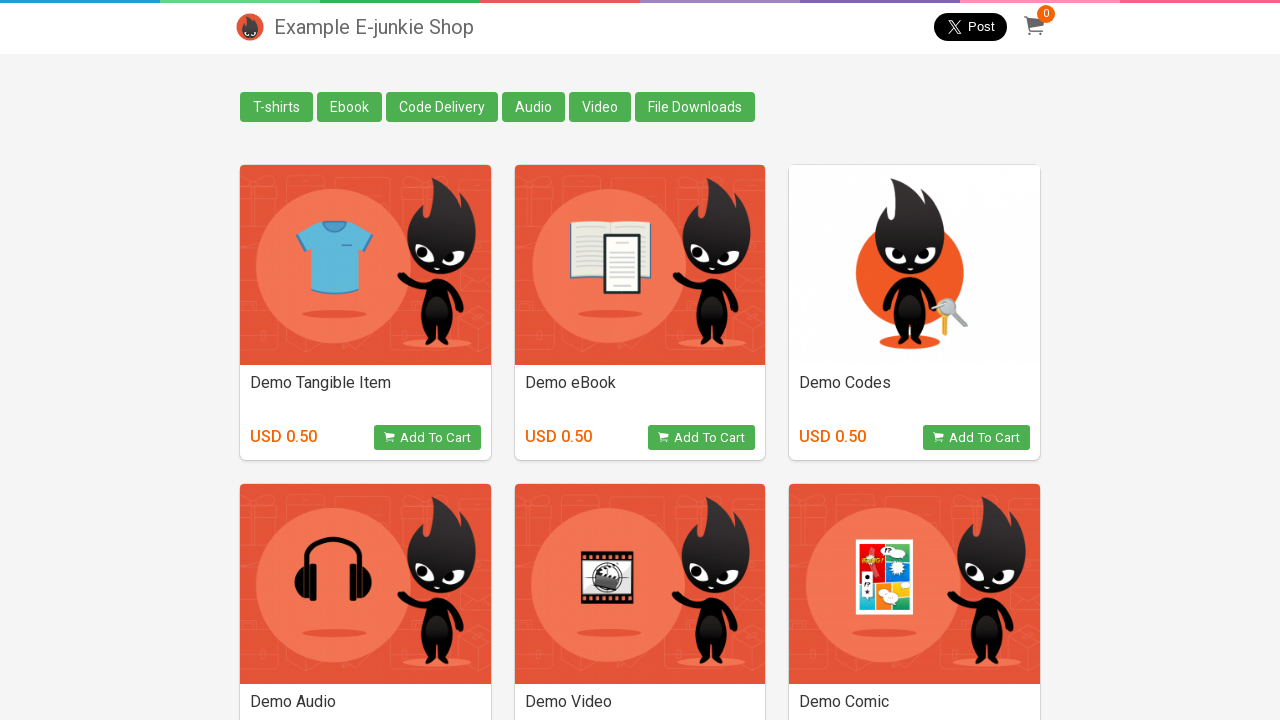

Contact Us button selector loaded
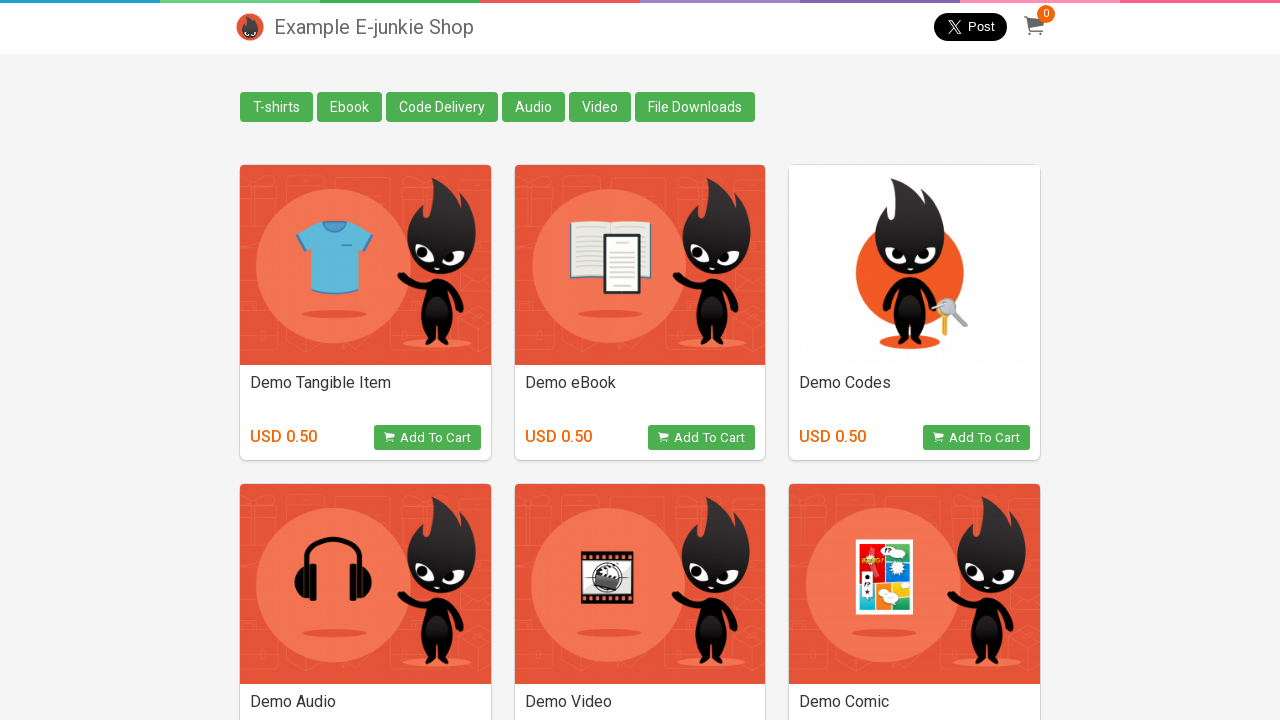

Clicked on Contact Us button at (250, 690) on [class='contact']
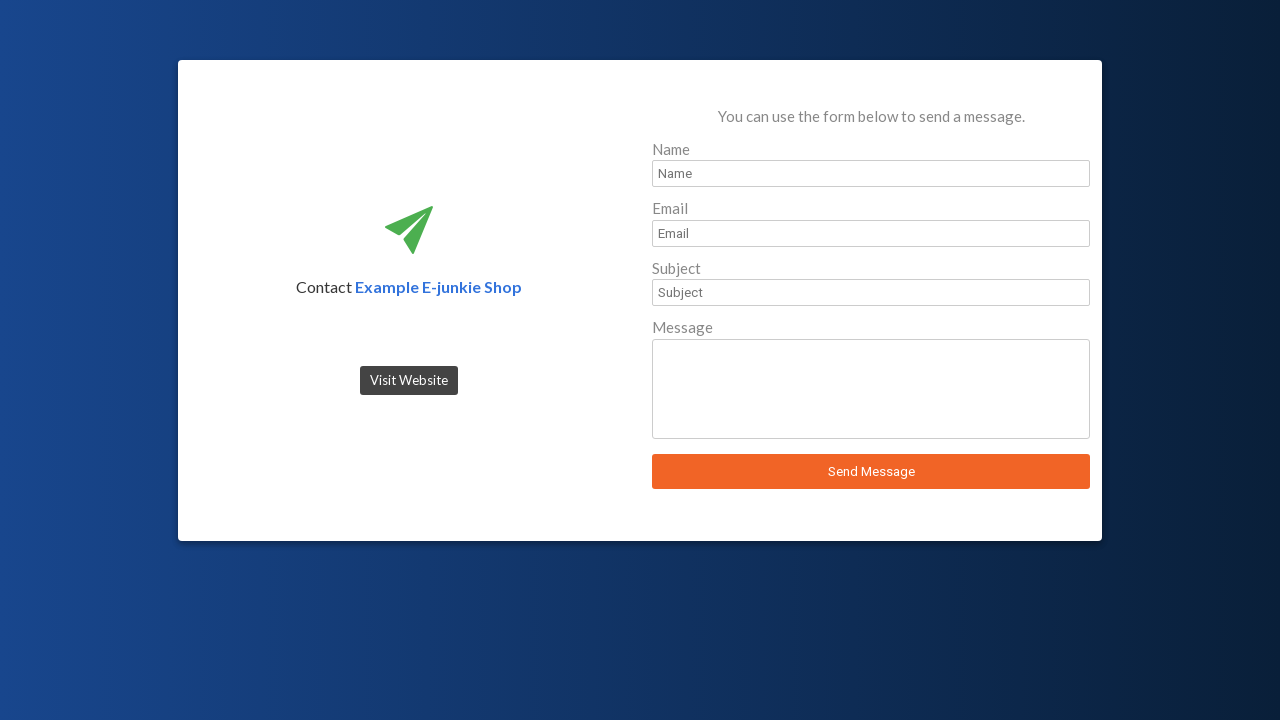

Navigated to contact page URL
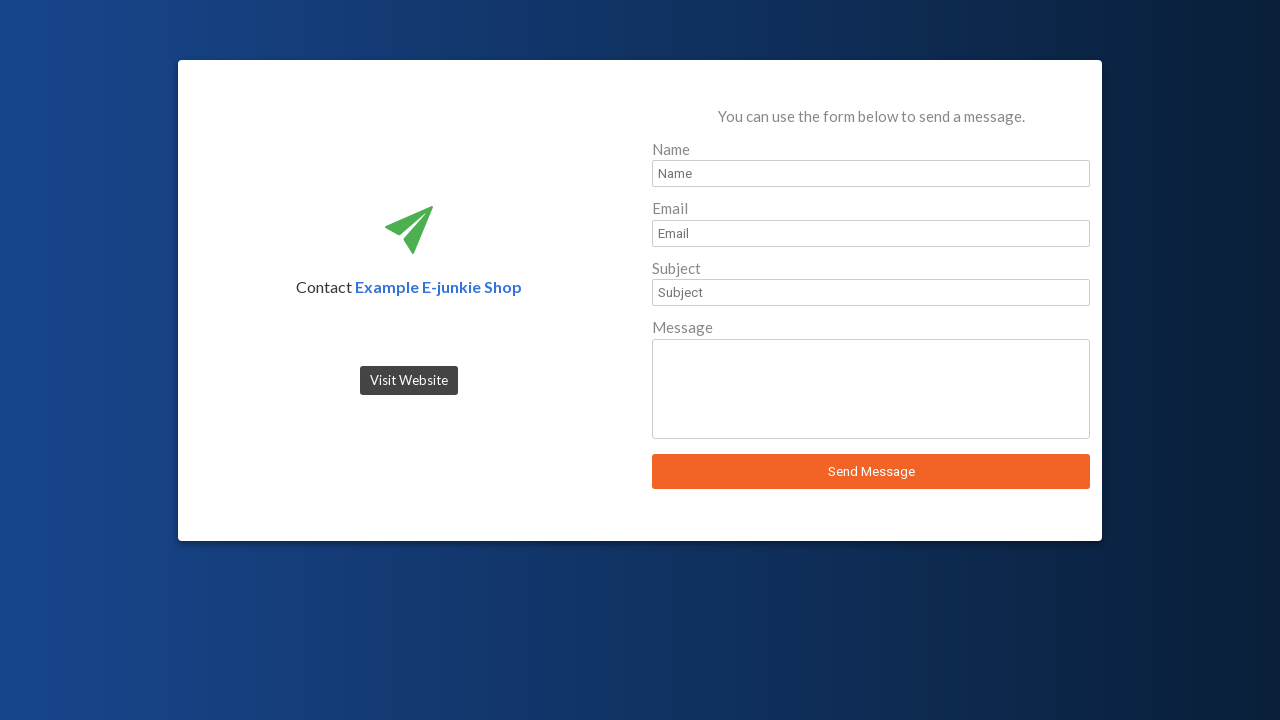

Contact page content loaded and verified
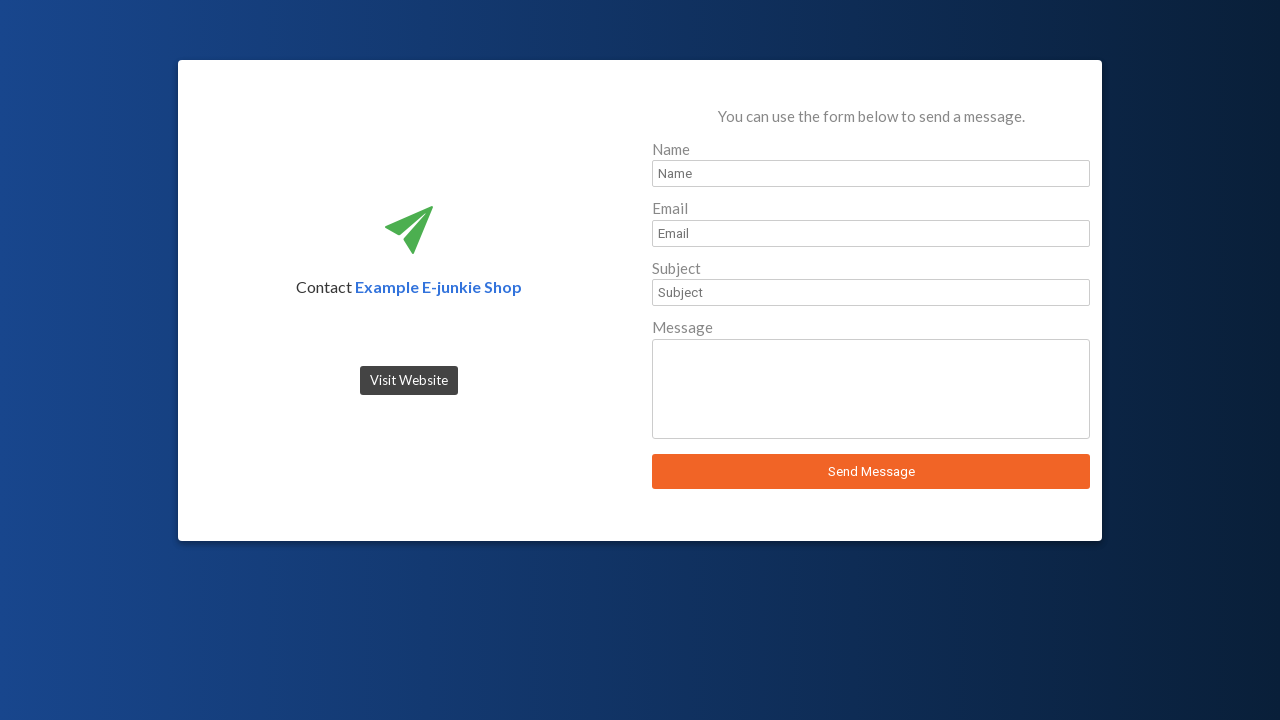

Name field selector loaded
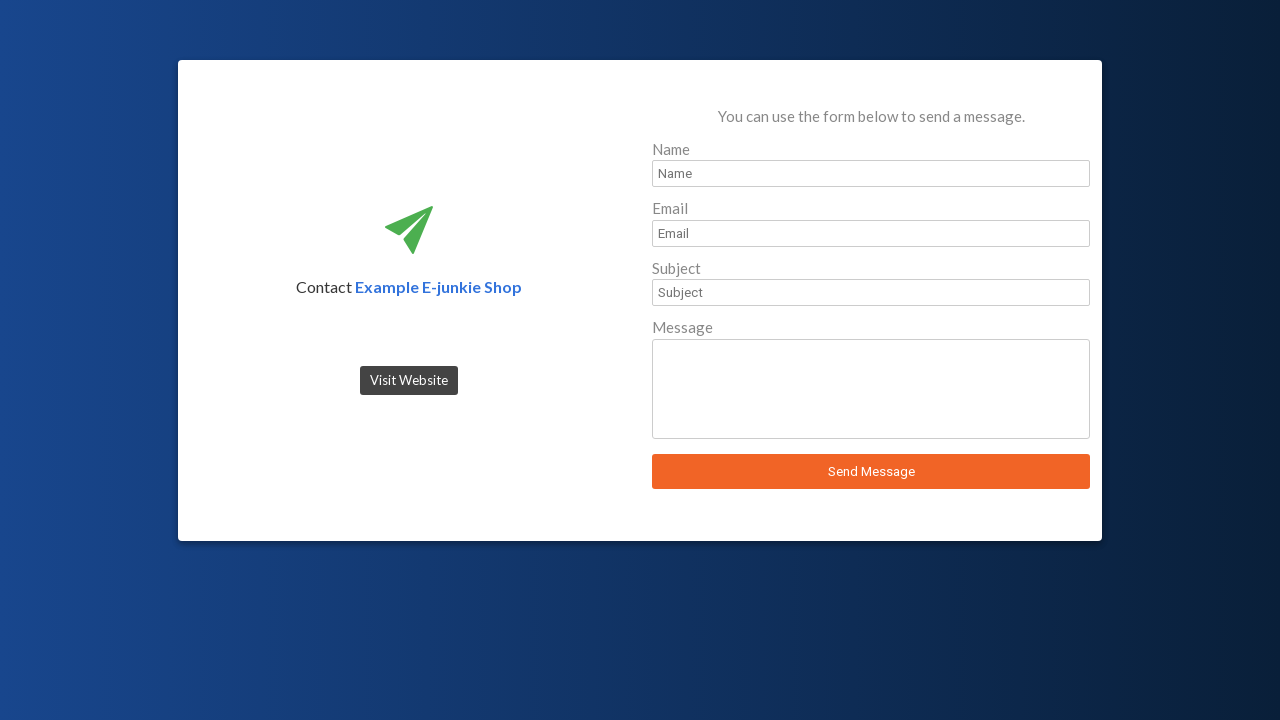

Filled name field with 'John' on [name='sender_name']
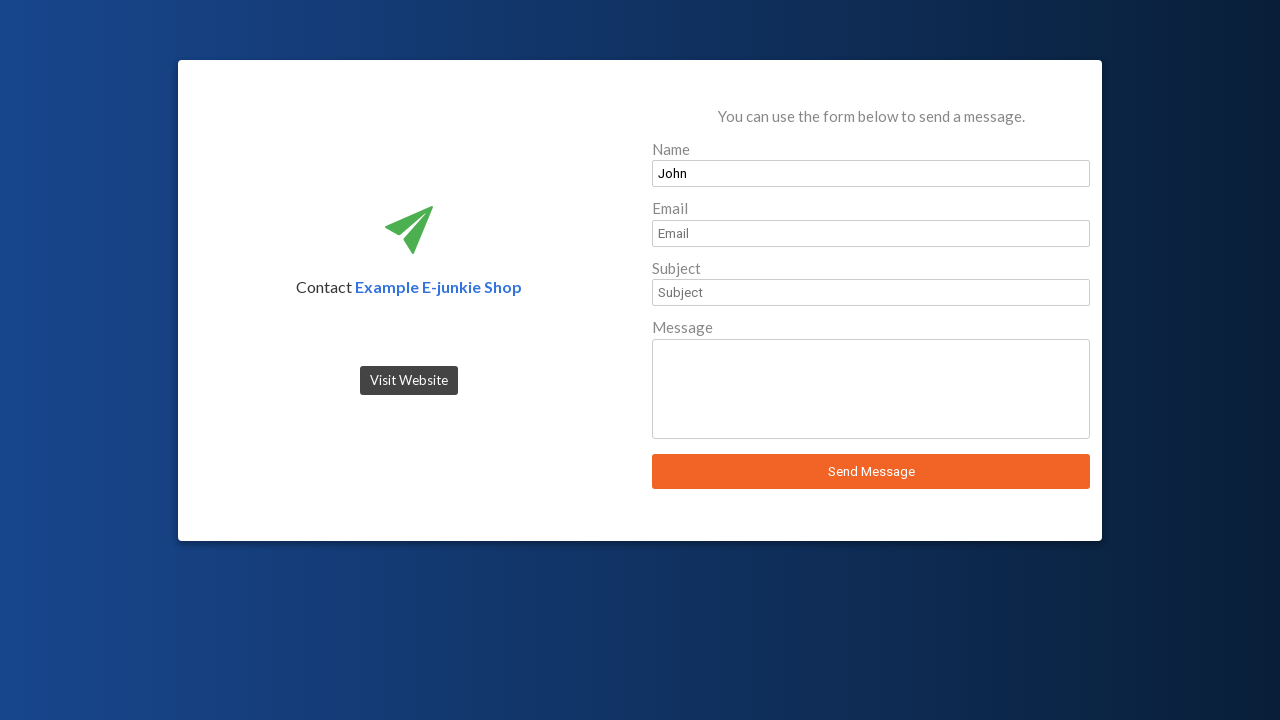

Email field selector loaded
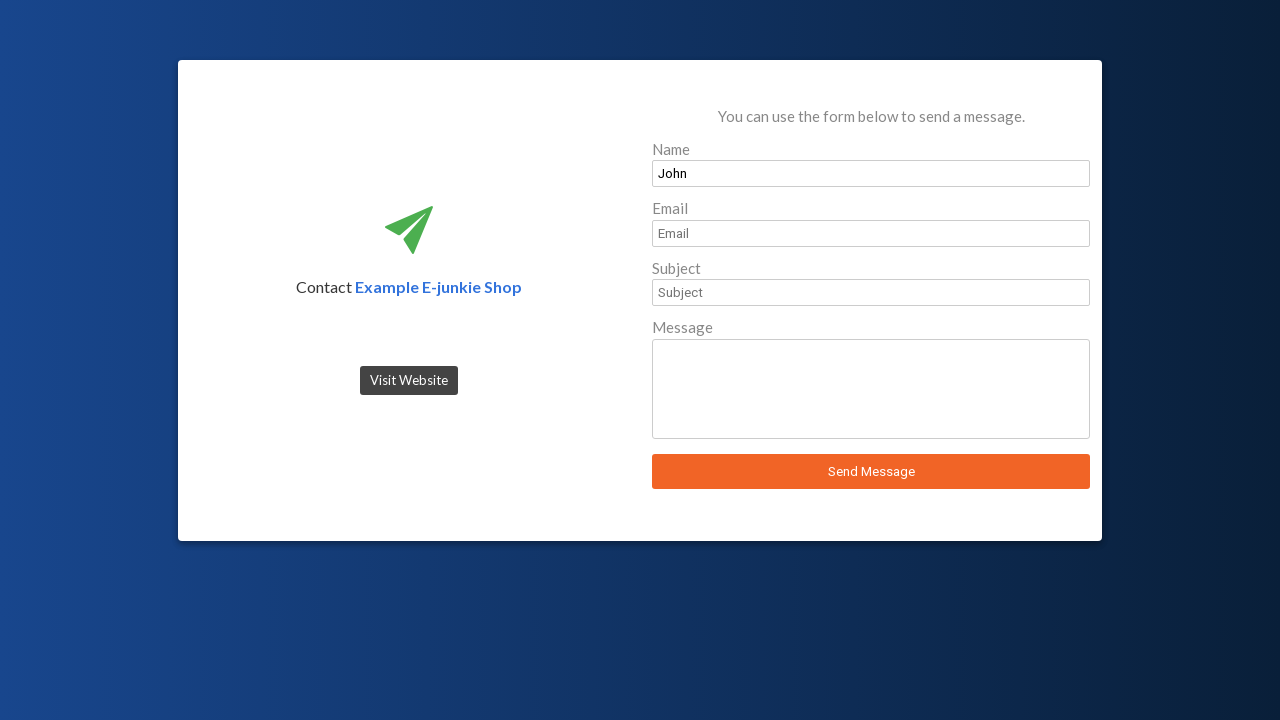

Filled email field with 'TestUser47@gmail.com' on [name='sender_email']
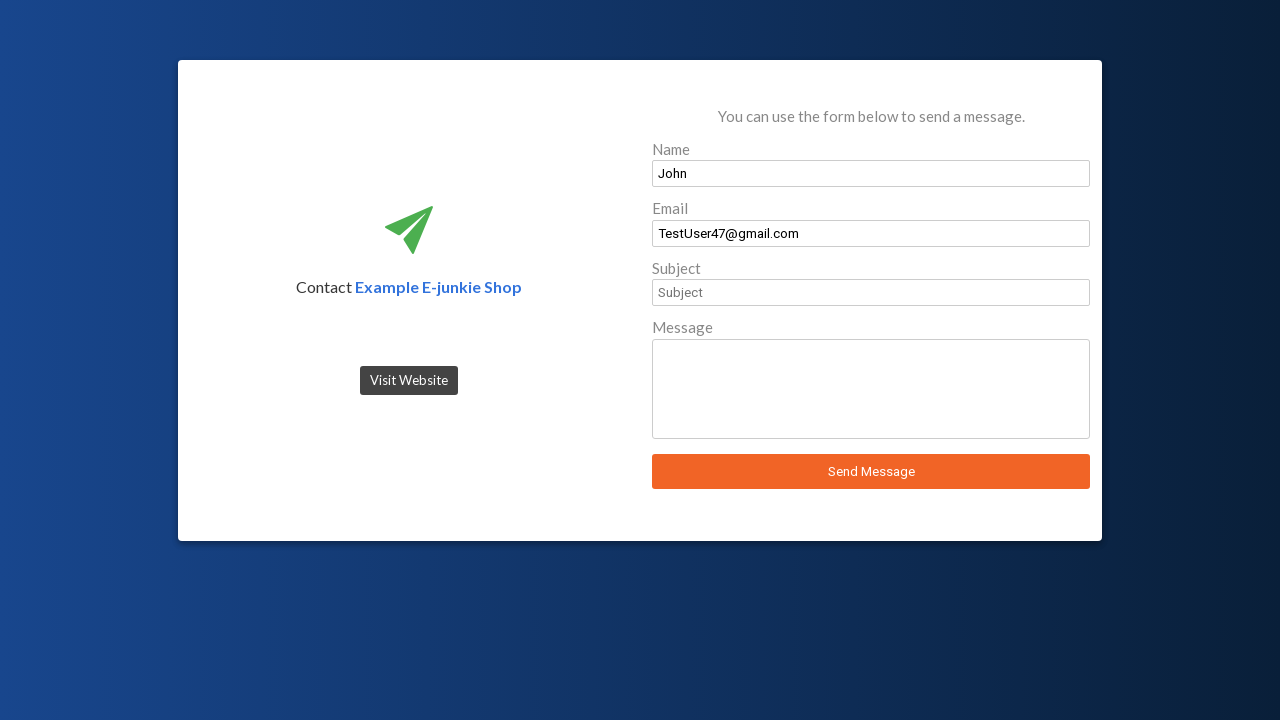

Subject field selector loaded
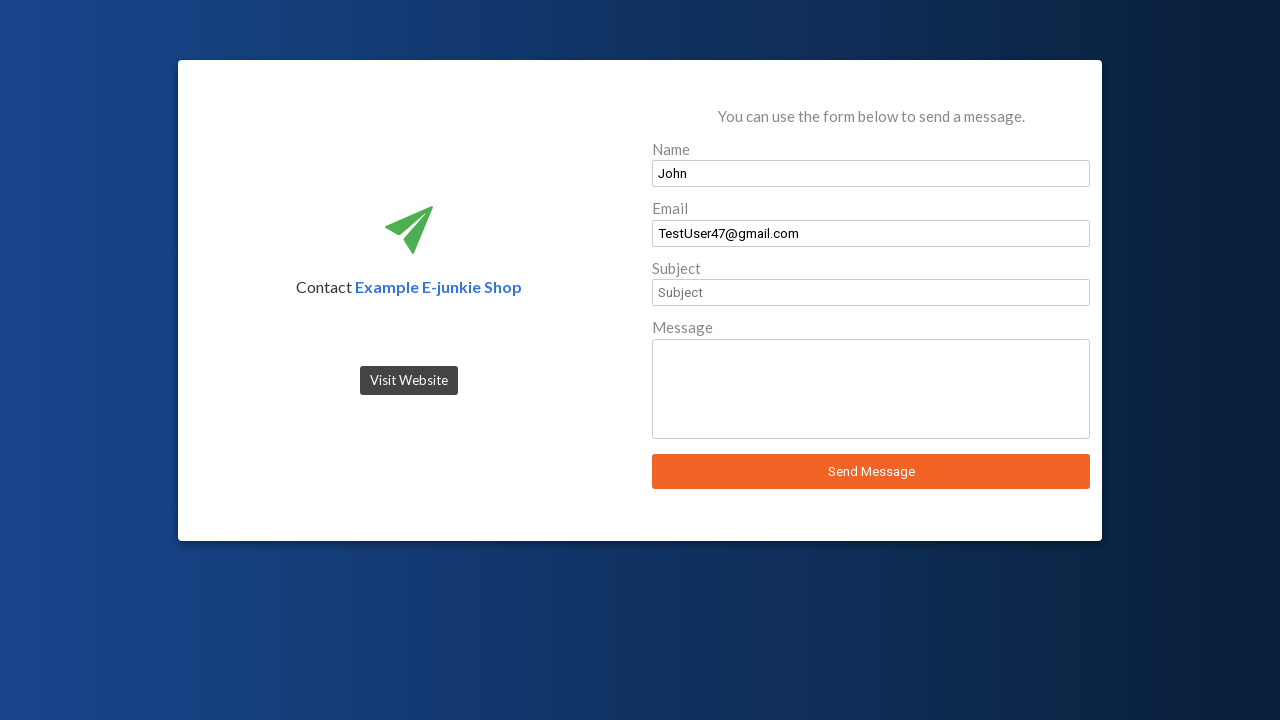

Filled subject field with 'Private' on [id='sender_subject']
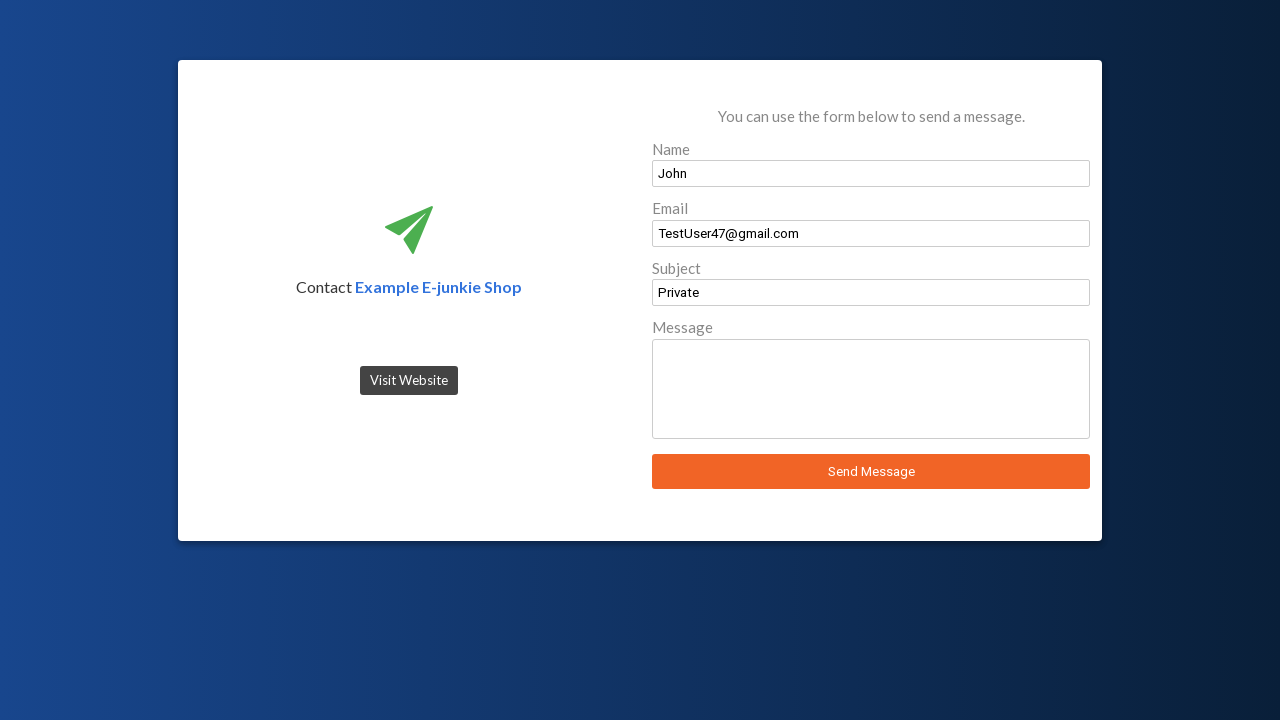

Message field selector loaded
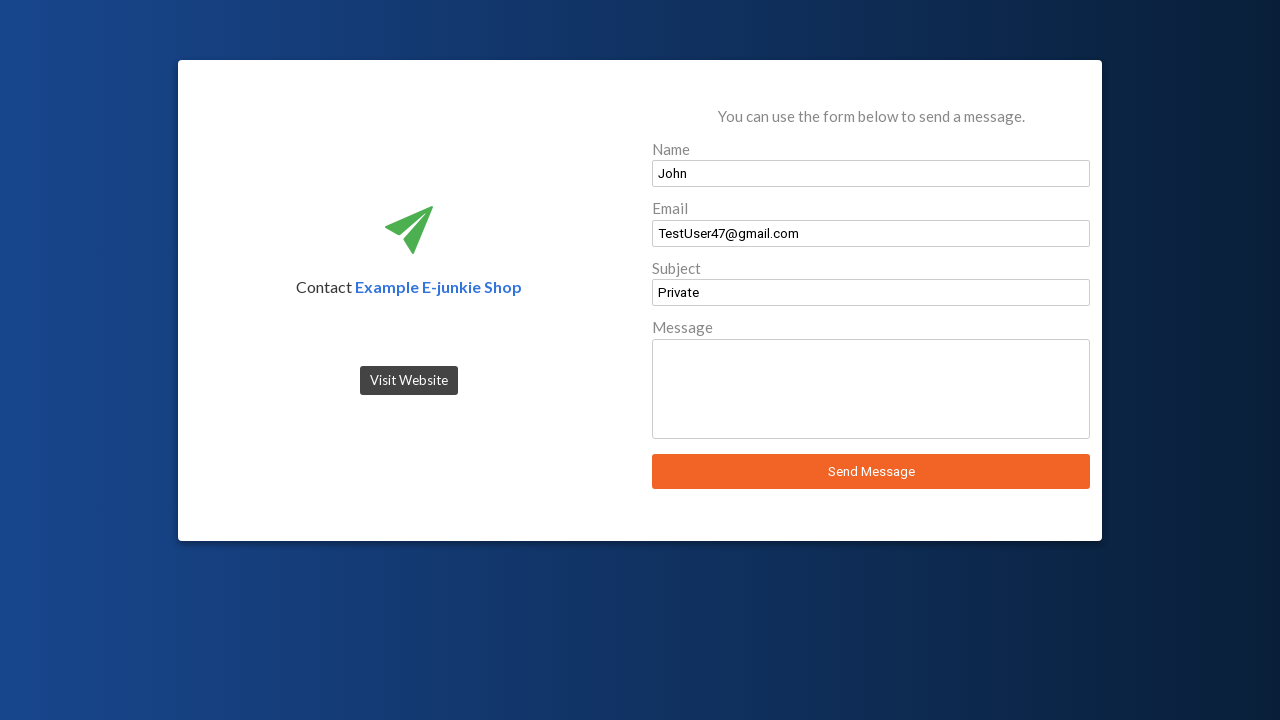

Filled message field with 'No Message' on [id='sender_message']
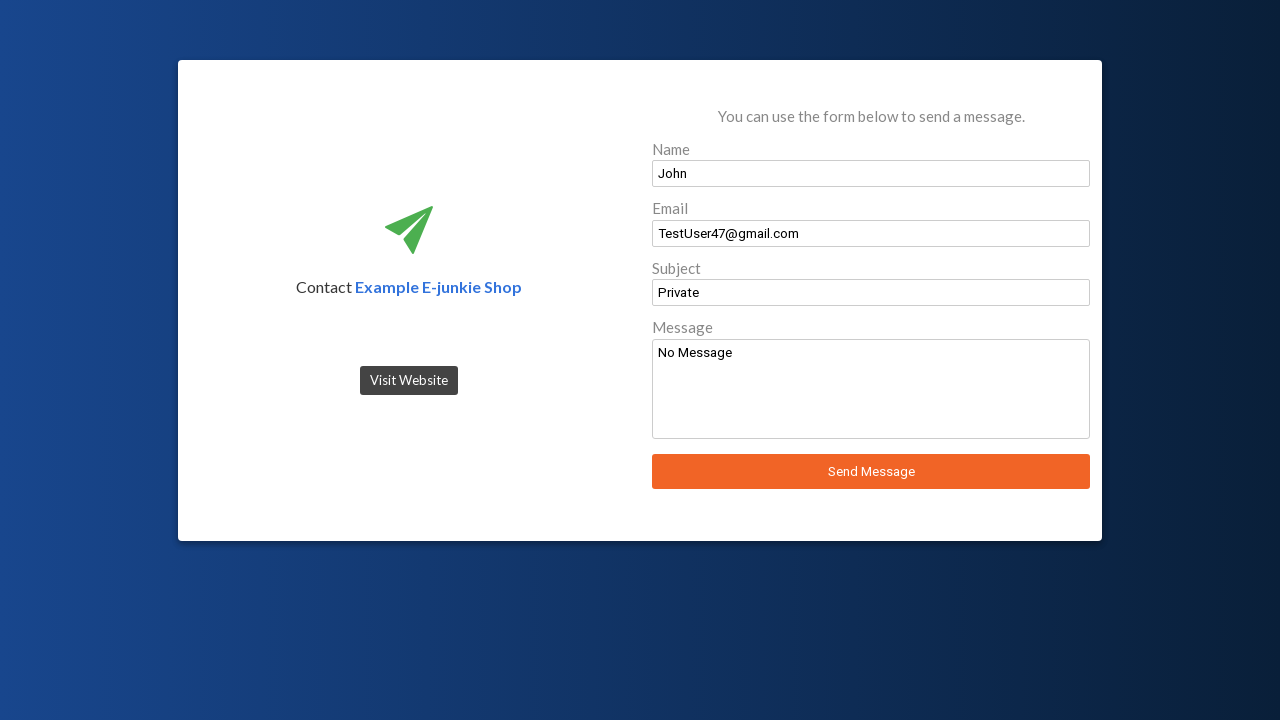

Submit button selector loaded
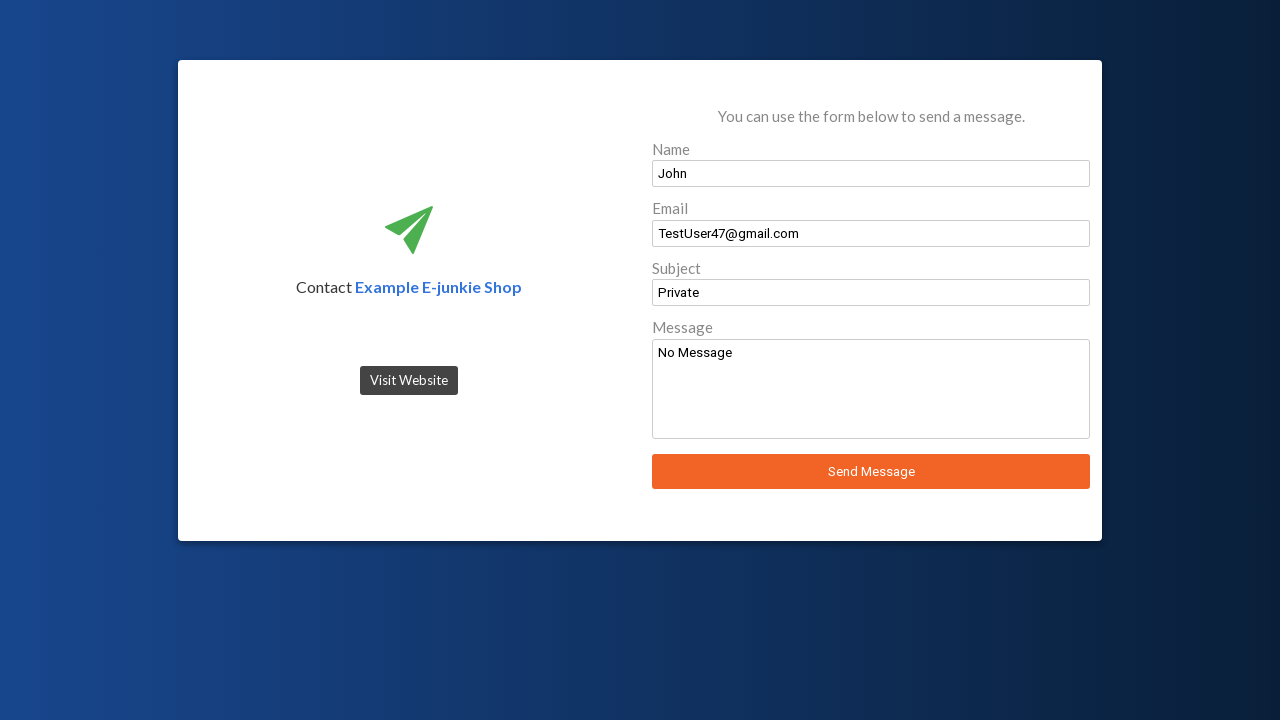

Clicked submit button to send contact form at (871, 472) on button[type='submit']
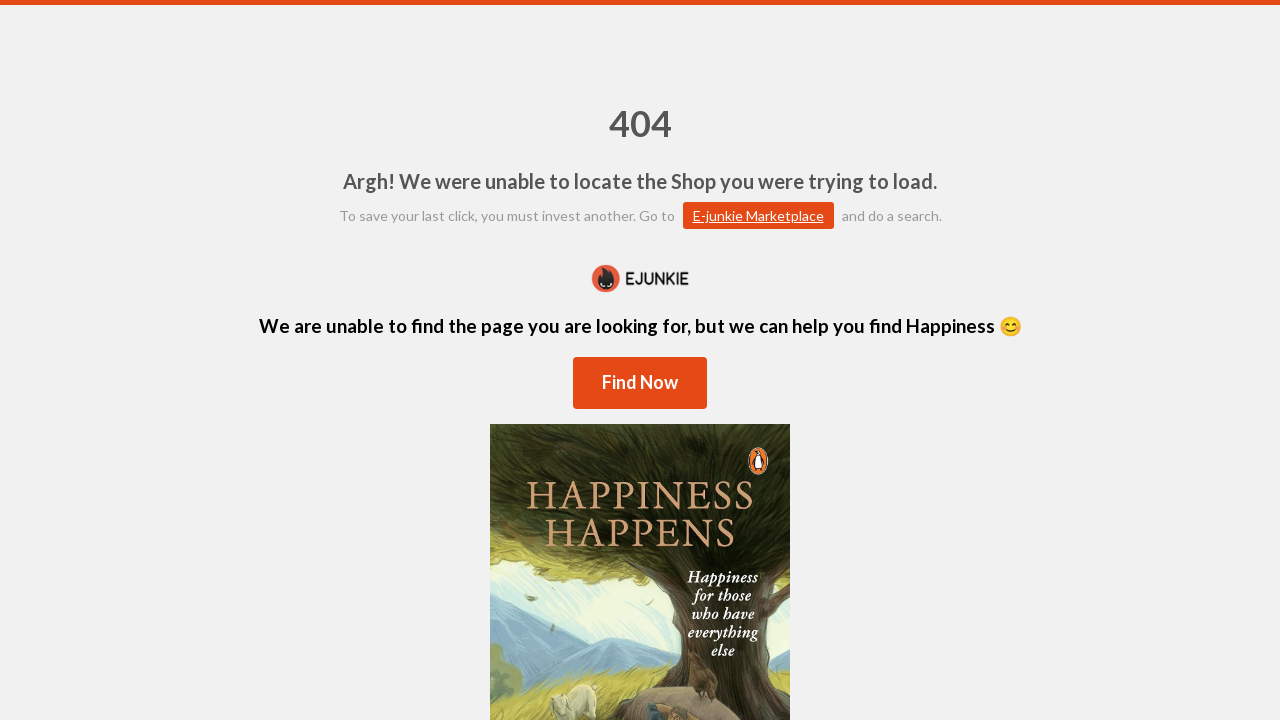

Alert dialog accepted
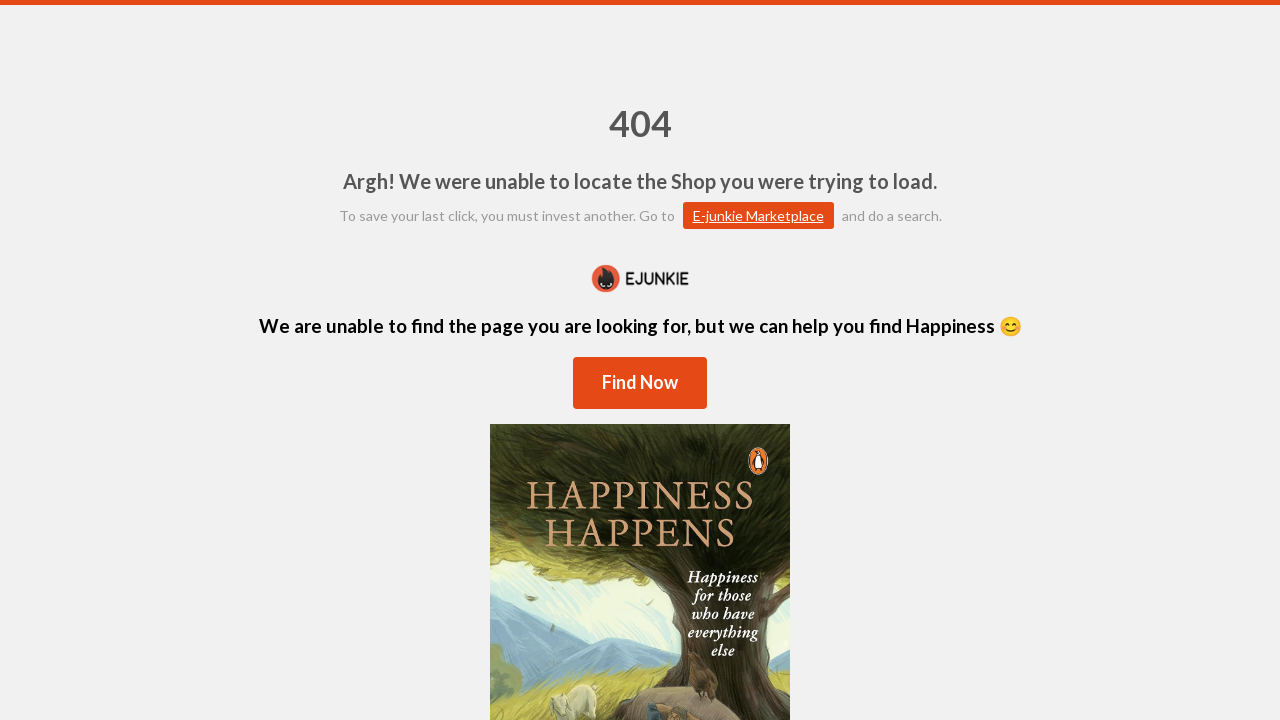

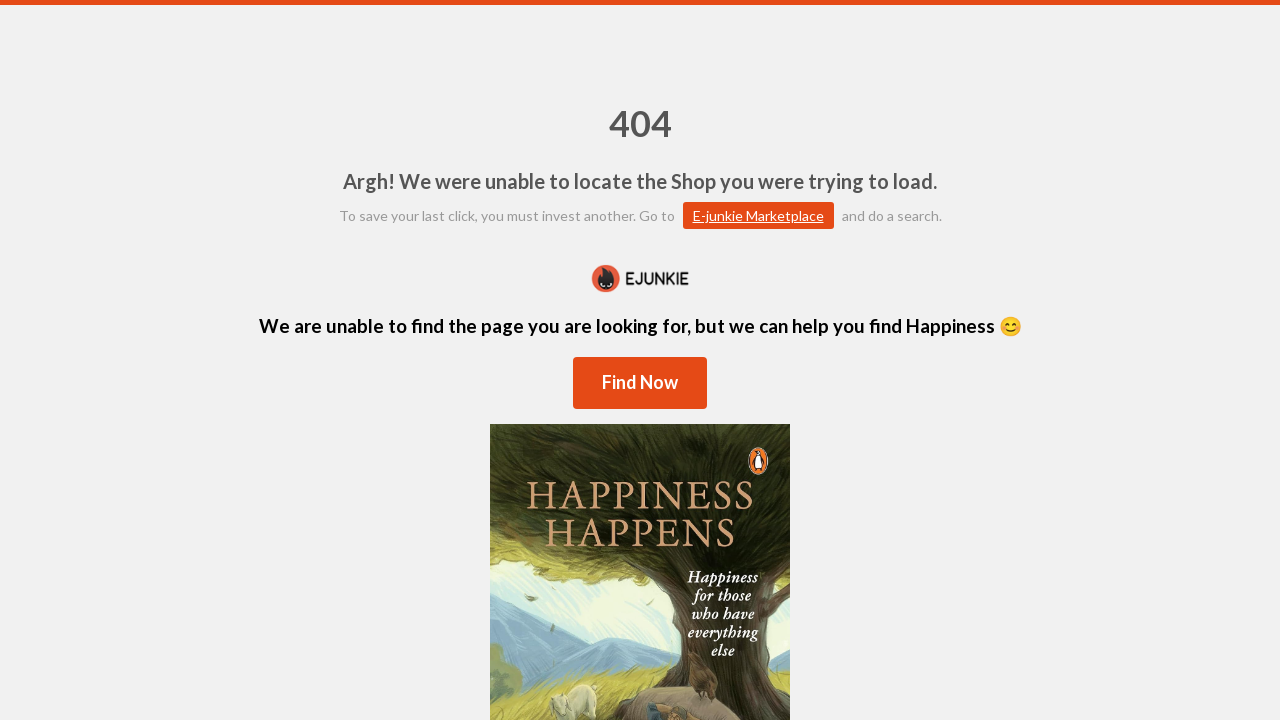